Tests date picker functionality by selecting a future date from a calendar widget

Starting URL: https://www.hyrtutorials.com/p/calendar-practice.html

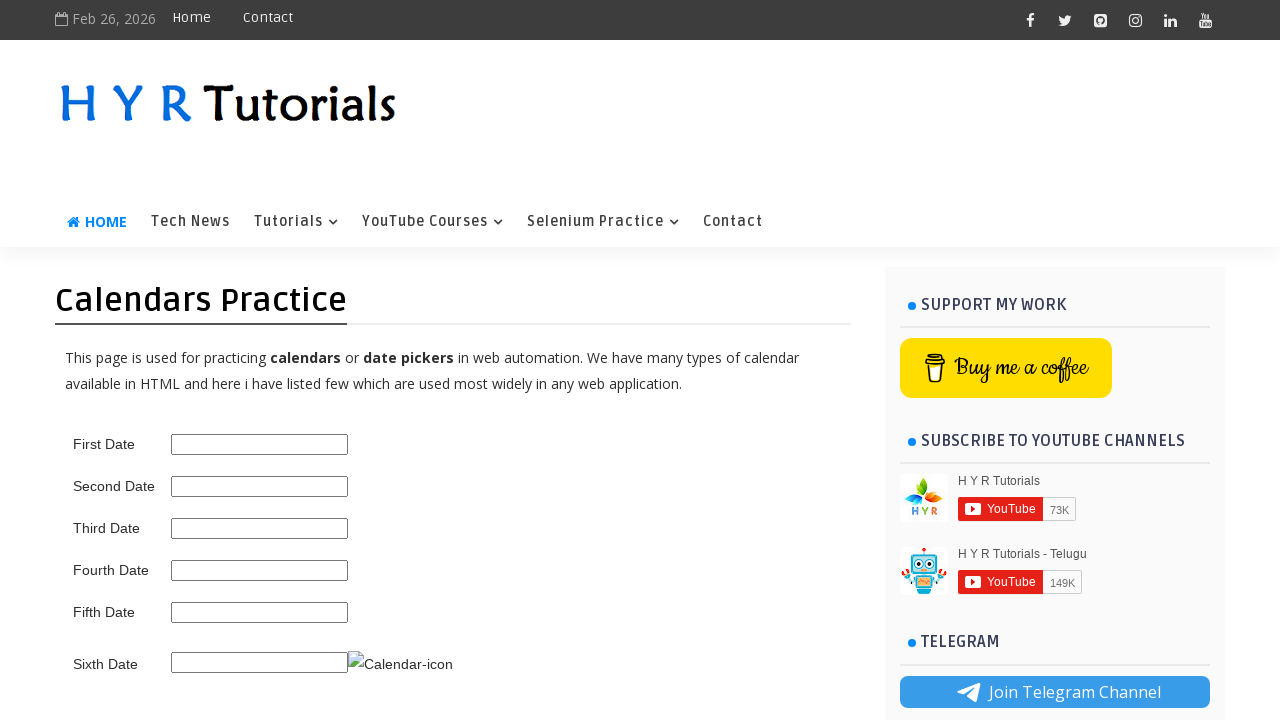

Clicked date picker to open calendar widget at (260, 444) on #first_date_picker
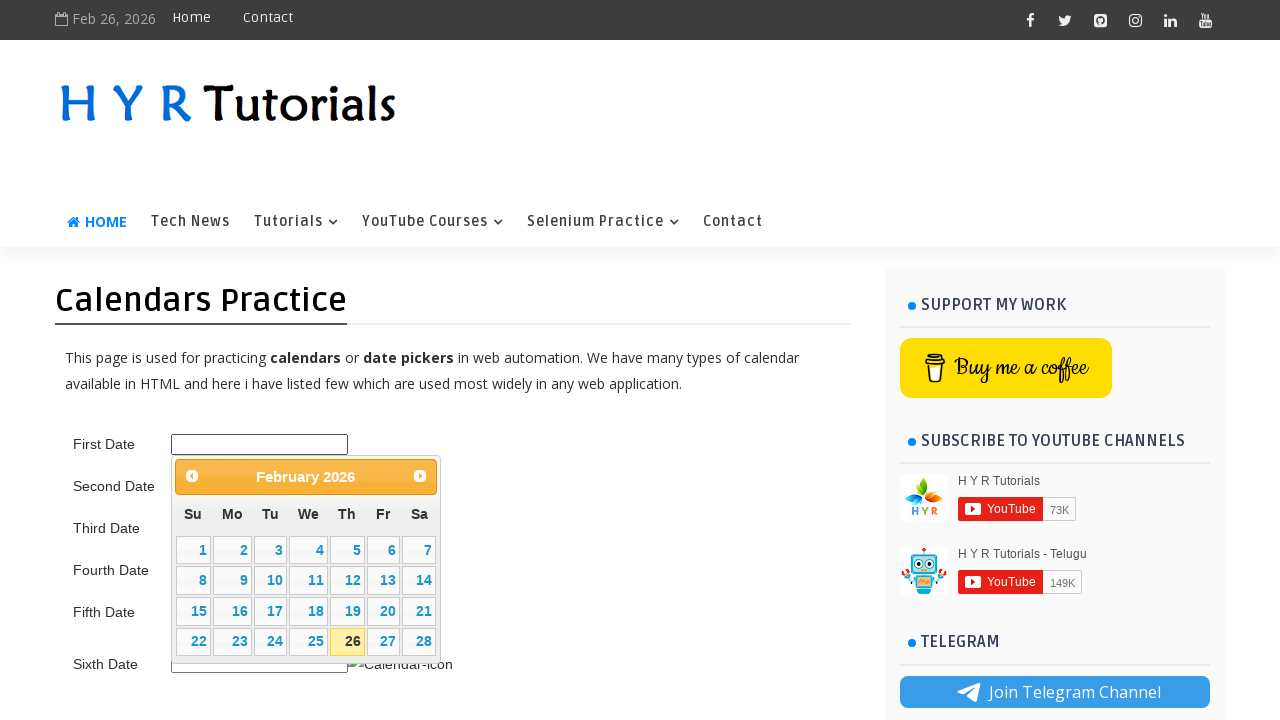

Clicked next button to navigate calendar forward at (420, 476) on .ui-datepicker-next
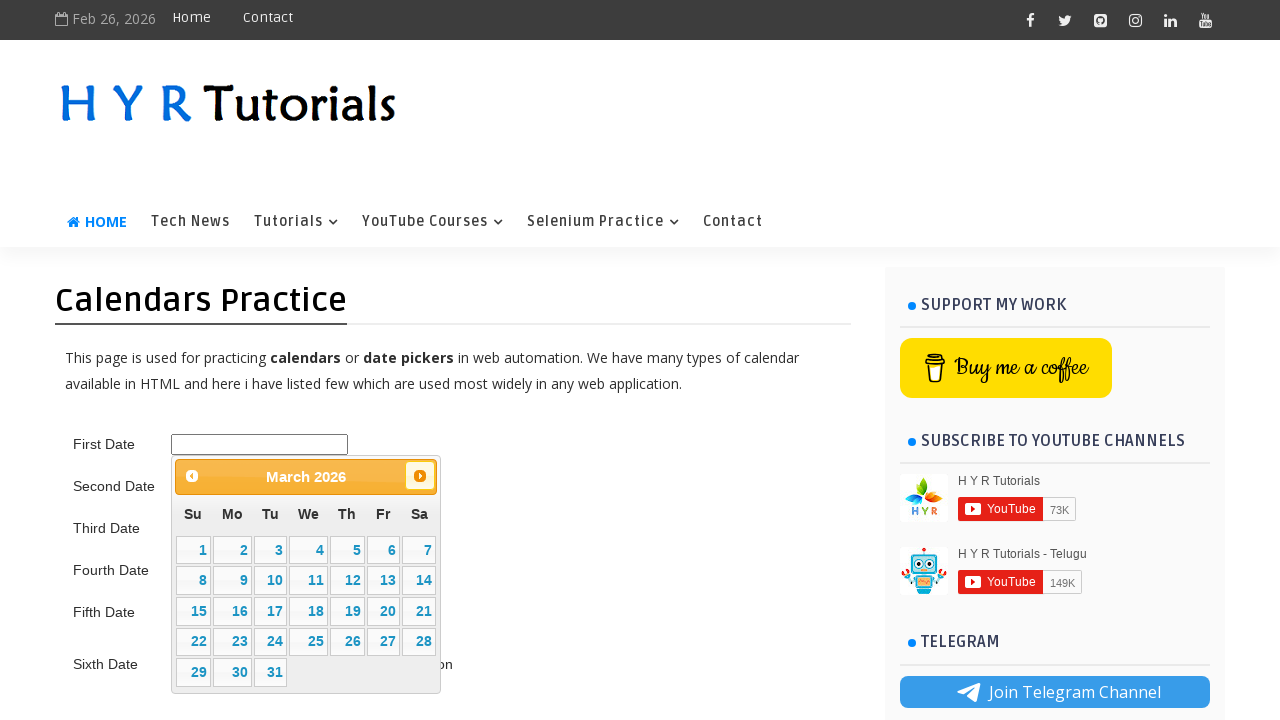

Clicked next button to navigate calendar forward at (420, 476) on .ui-datepicker-next
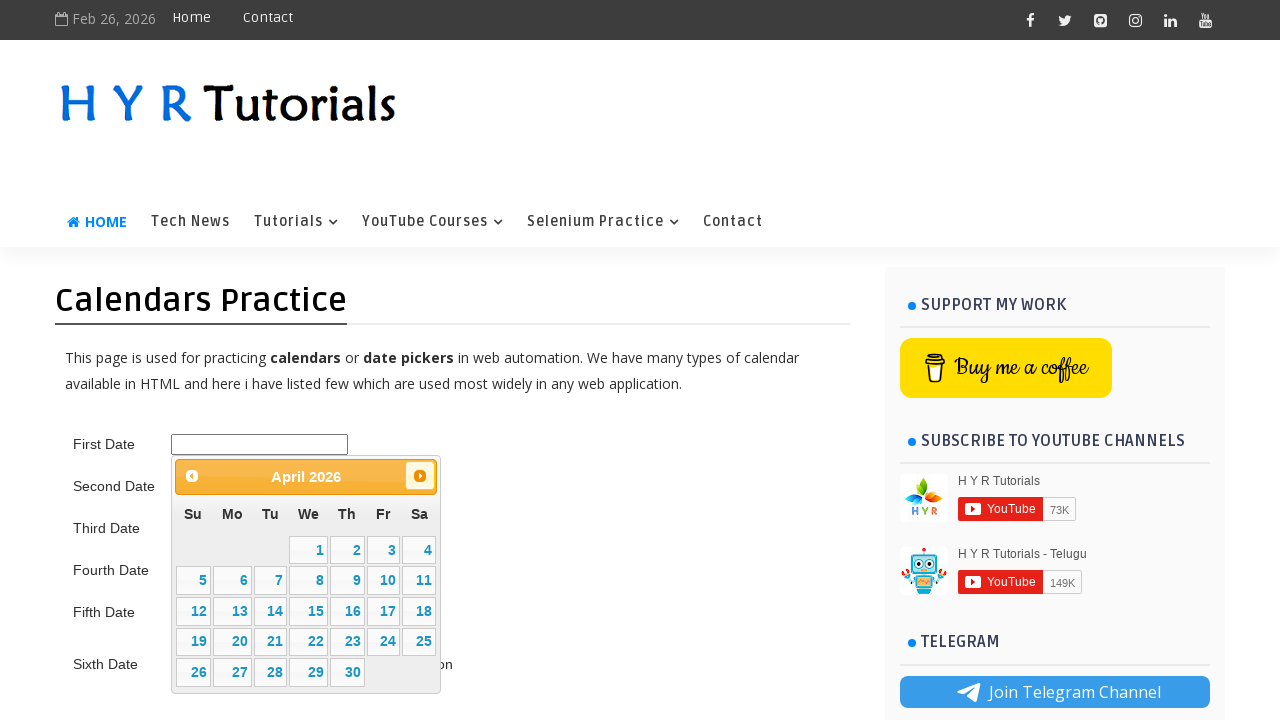

Clicked next button to navigate calendar forward at (420, 476) on .ui-datepicker-next
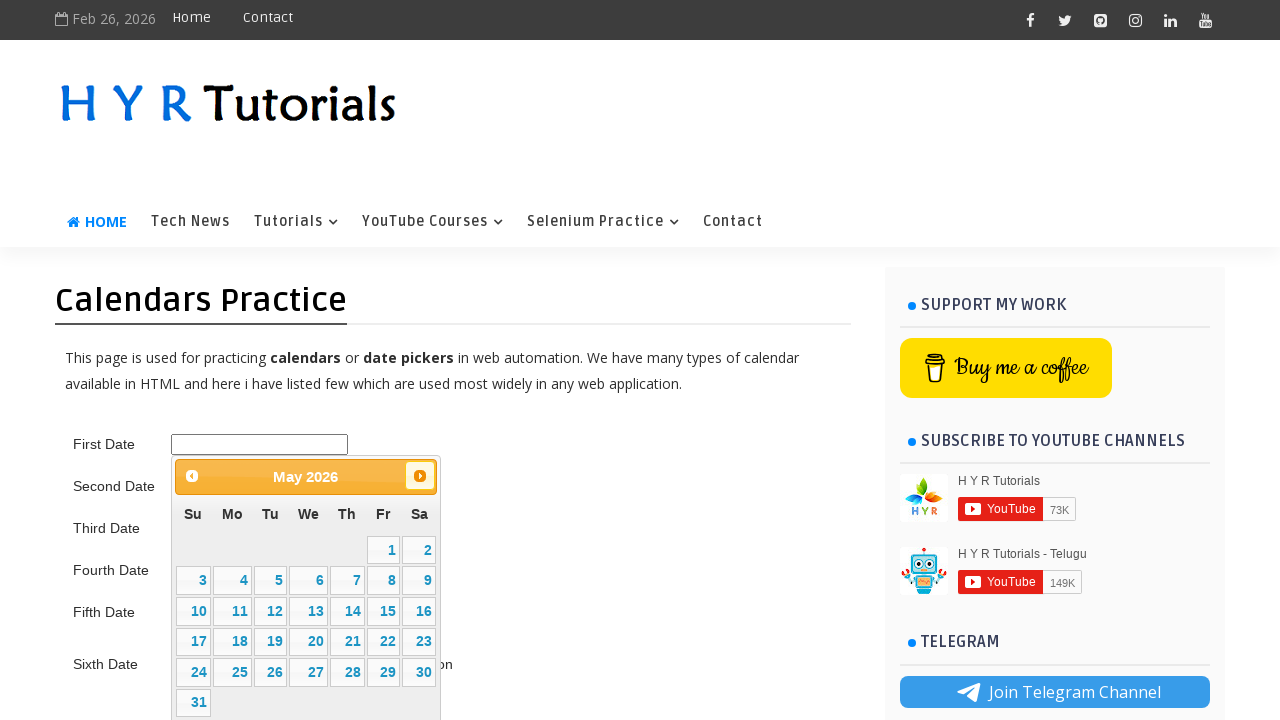

Selected day 30 from the calendar at (419, 672) on xpath=//a[text()='30']
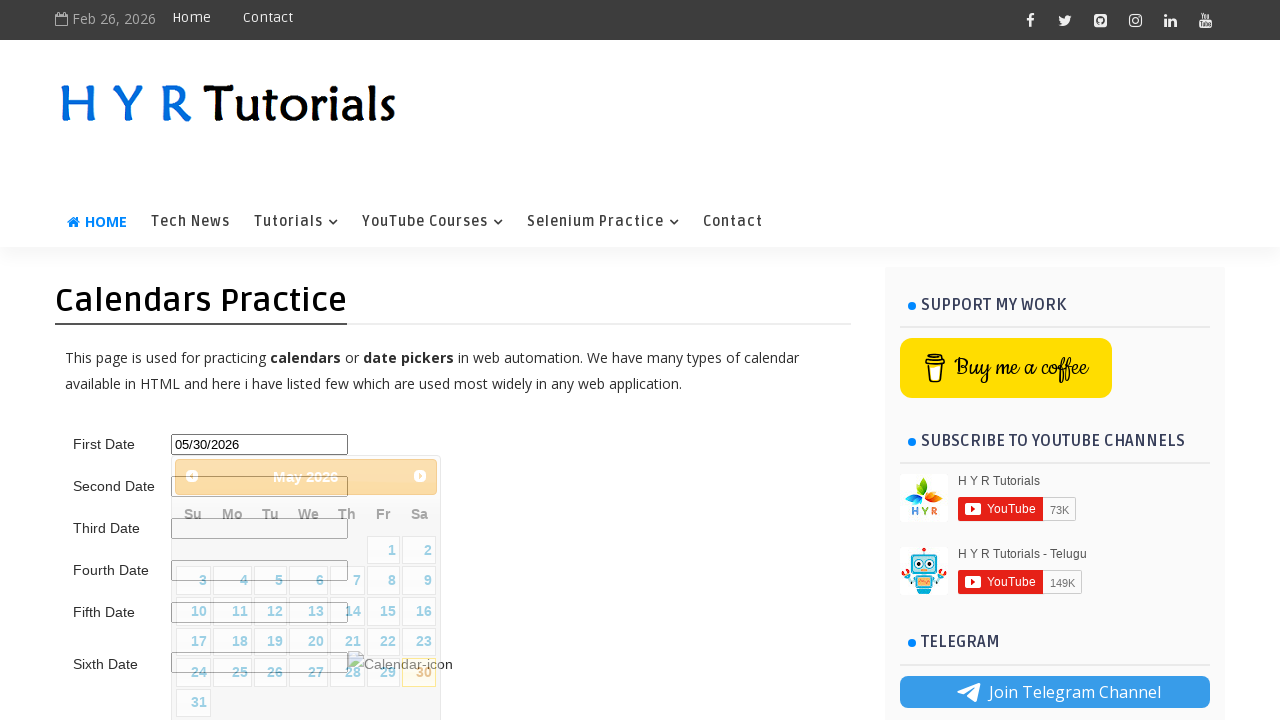

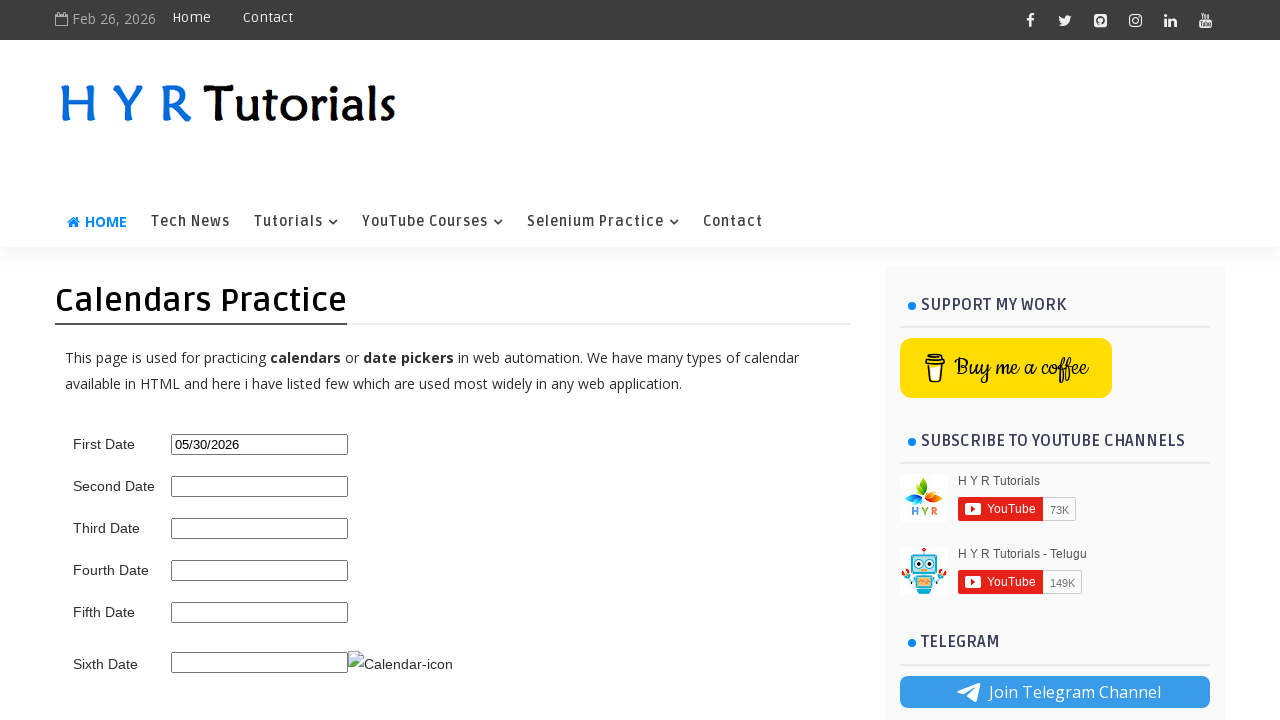